Tests form interactions on a practice website by selecting alternate day checkboxes, clicking the female radio button, and selecting various options from dropdown menus

Starting URL: https://testautomationpractice.blogspot.com/

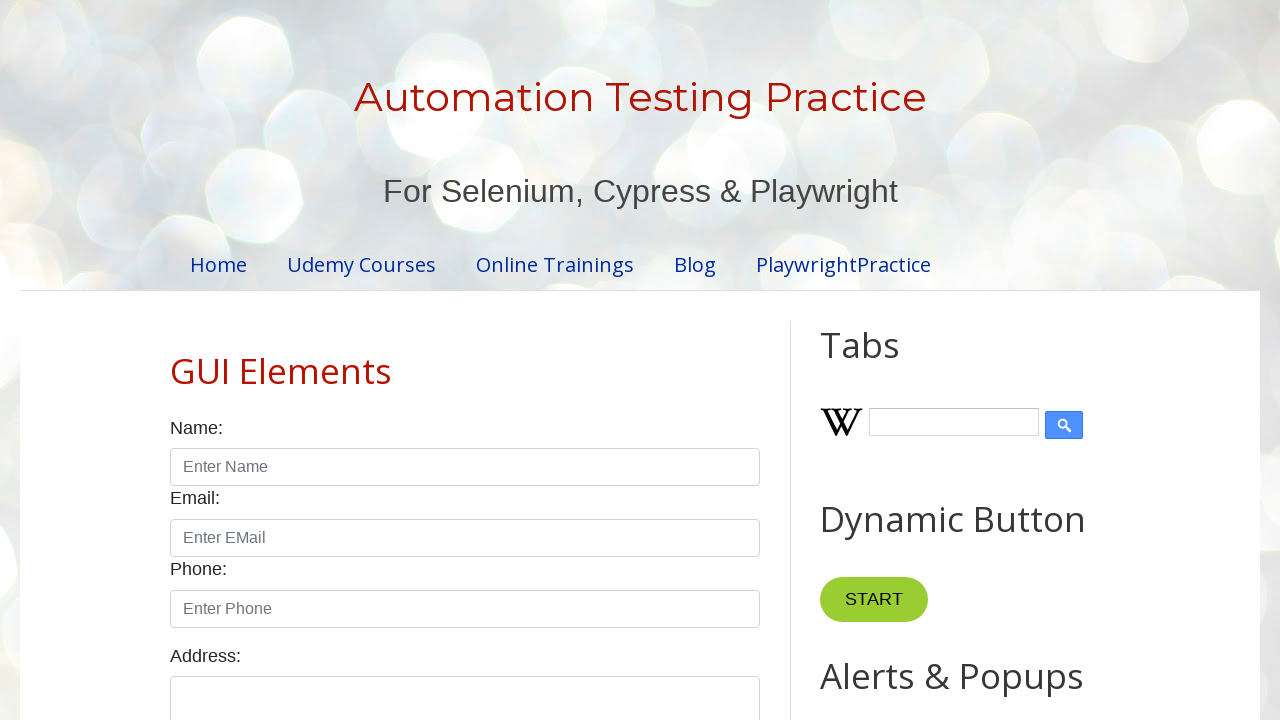

Located all day checkboxes
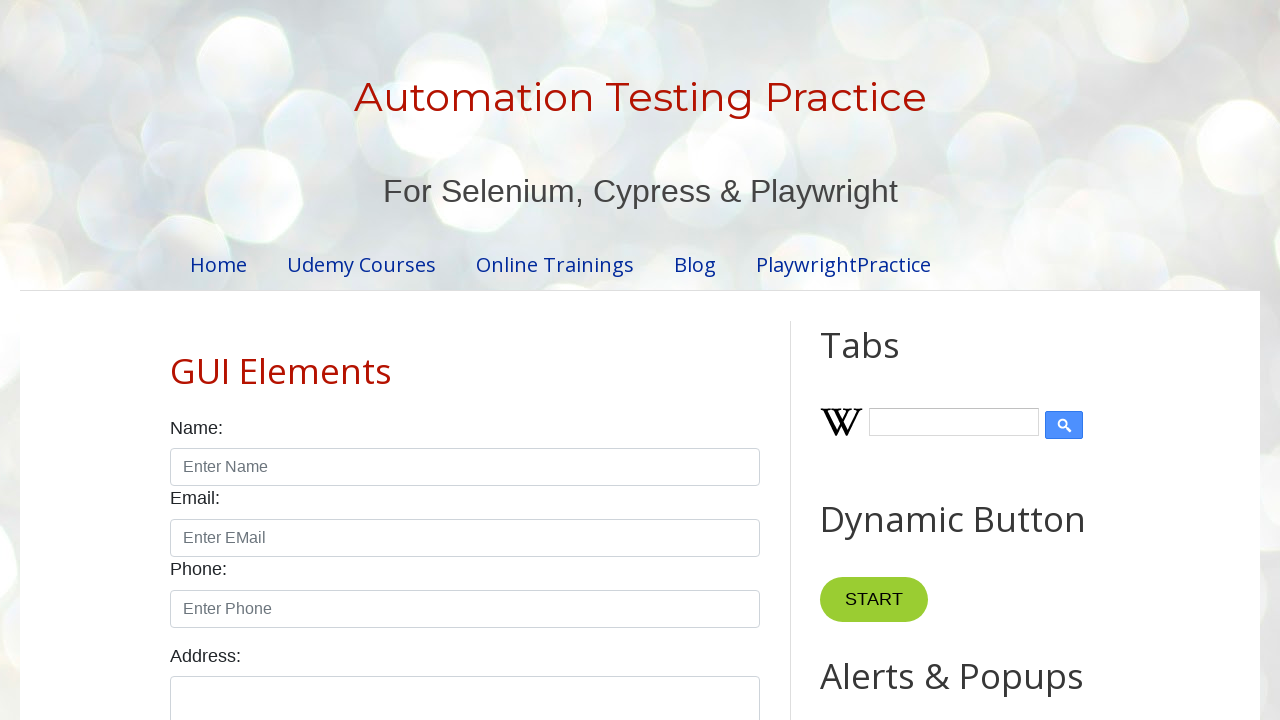

Clicked alternate day checkbox at index 1 at (272, 360) on input[id*='day'] >> nth=1
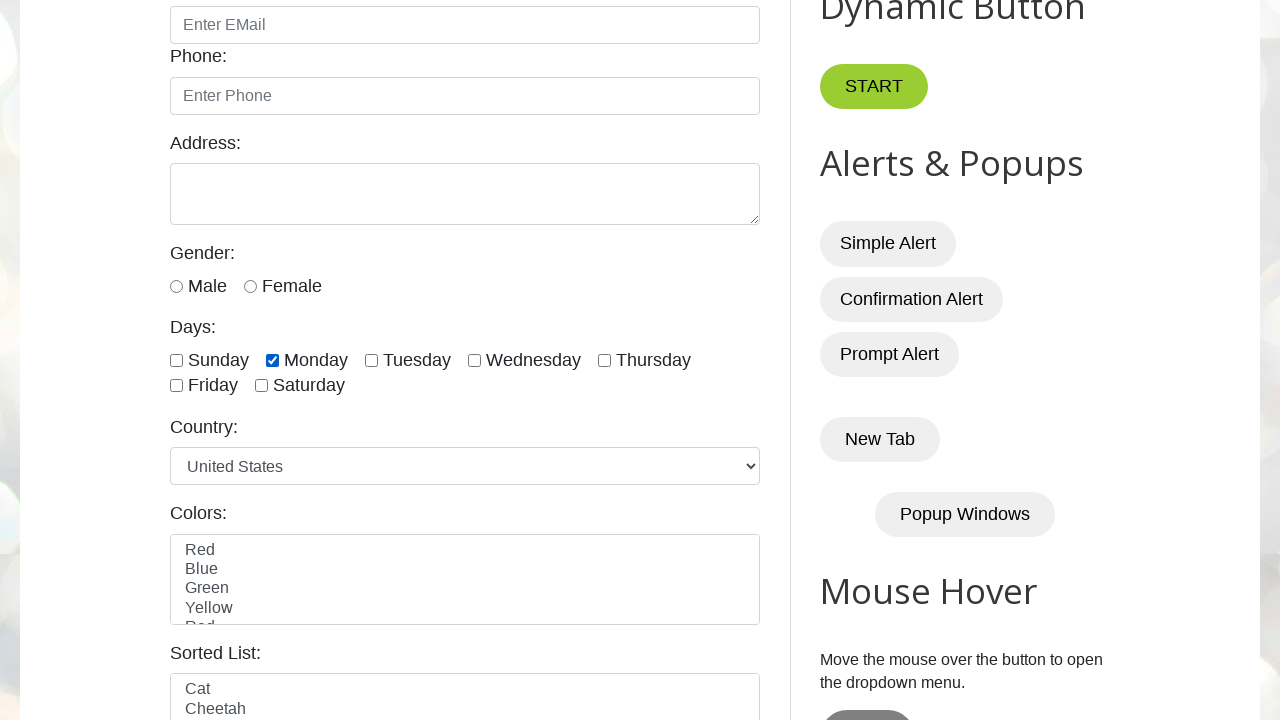

Clicked alternate day checkbox at index 3 at (474, 360) on input[id*='day'] >> nth=3
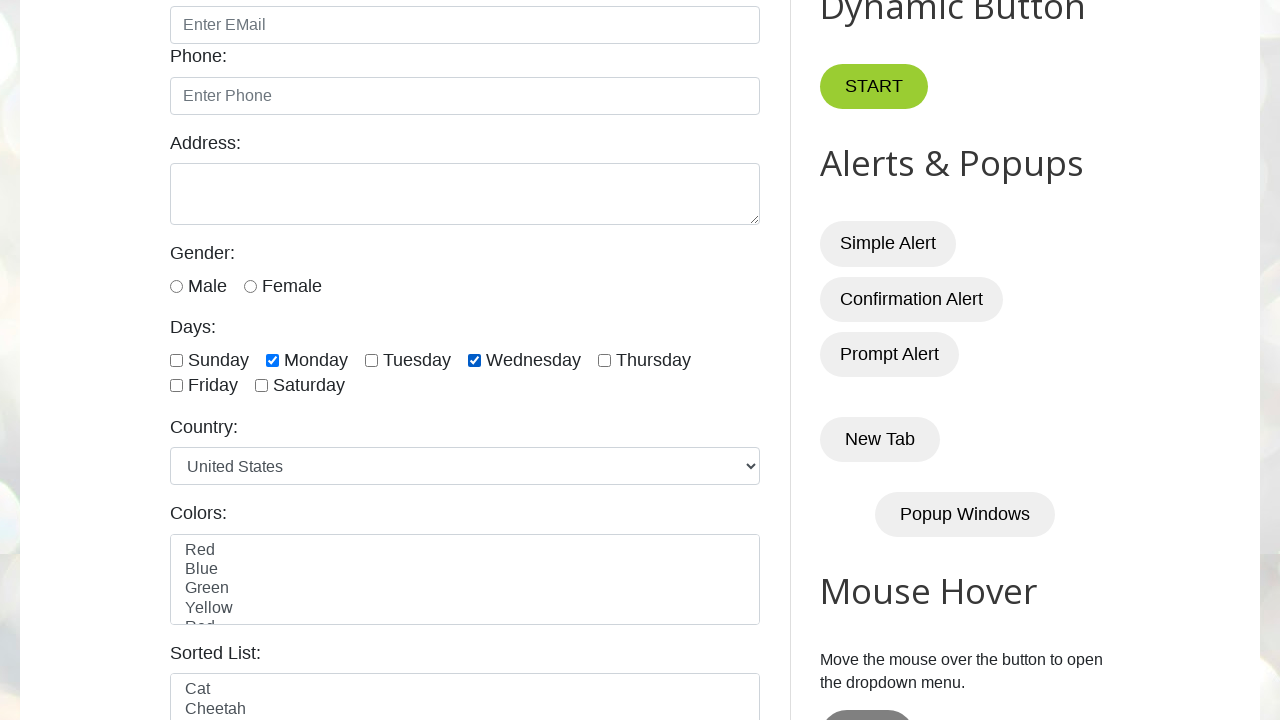

Clicked alternate day checkbox at index 5 at (176, 386) on input[id*='day'] >> nth=5
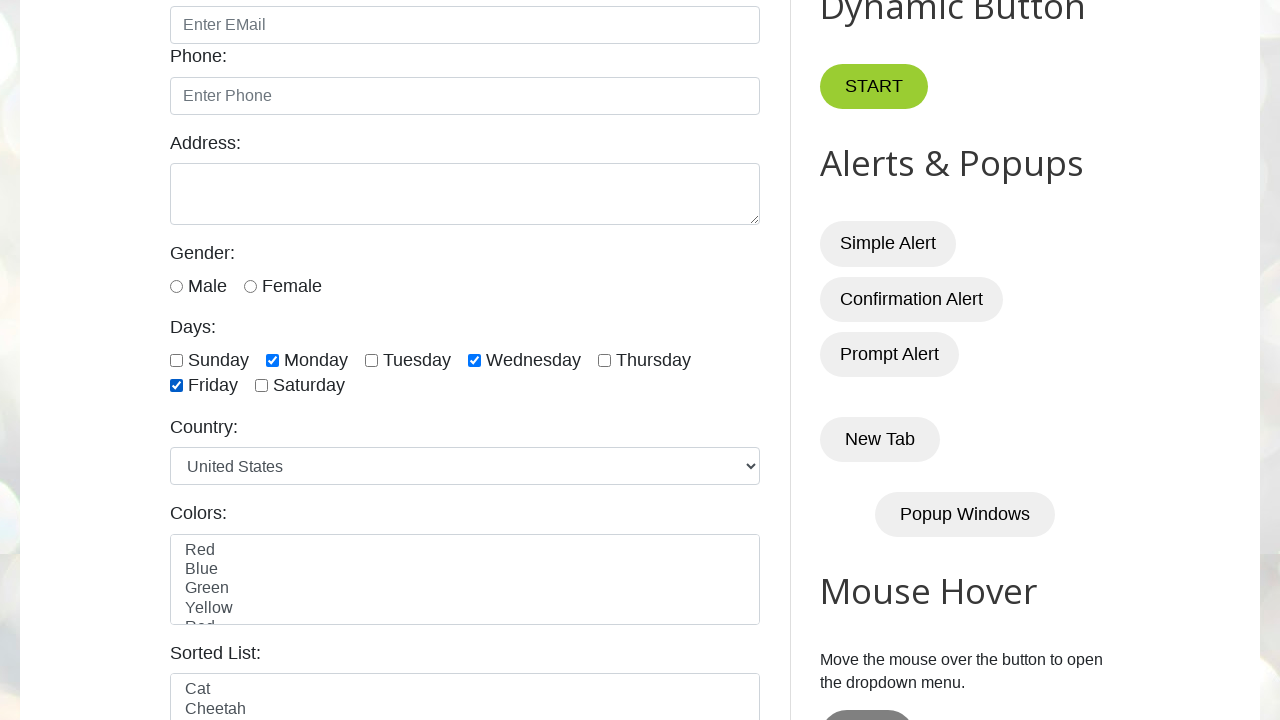

Clicked the female radio button at (250, 286) on xpath=//label[@for='female']/preceding-sibling::input
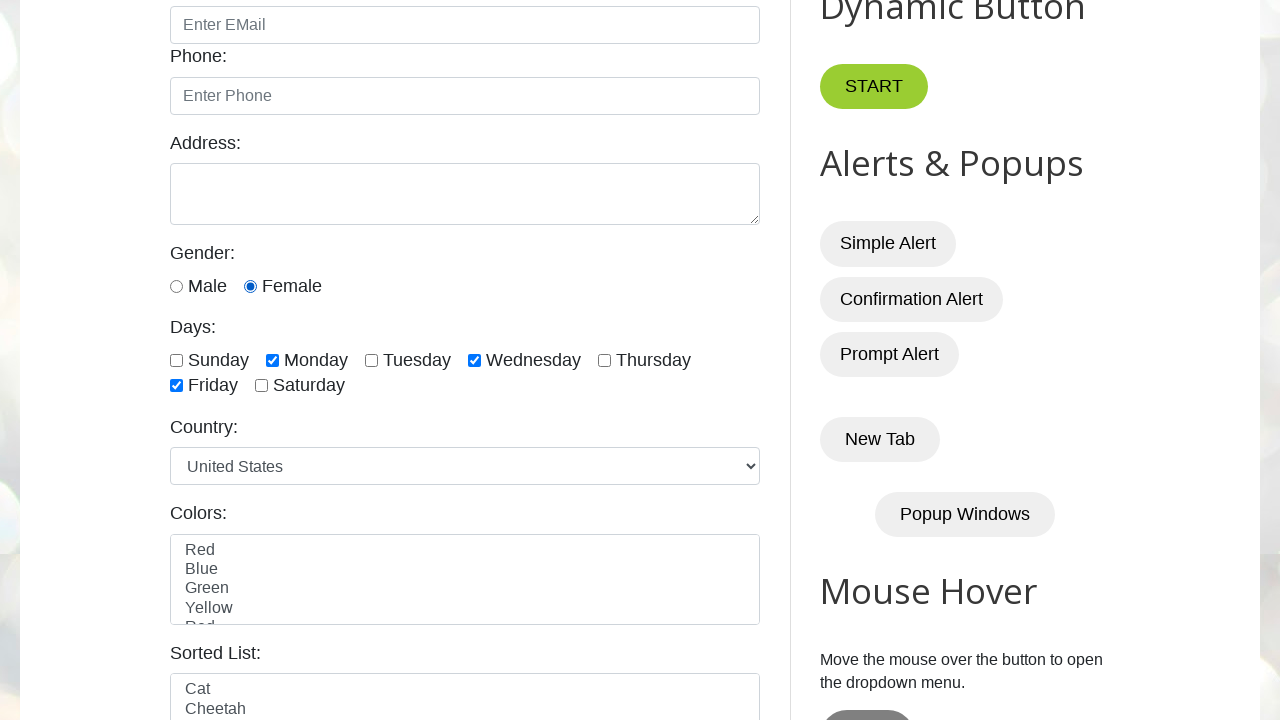

Selected 'India' from country dropdown on //select
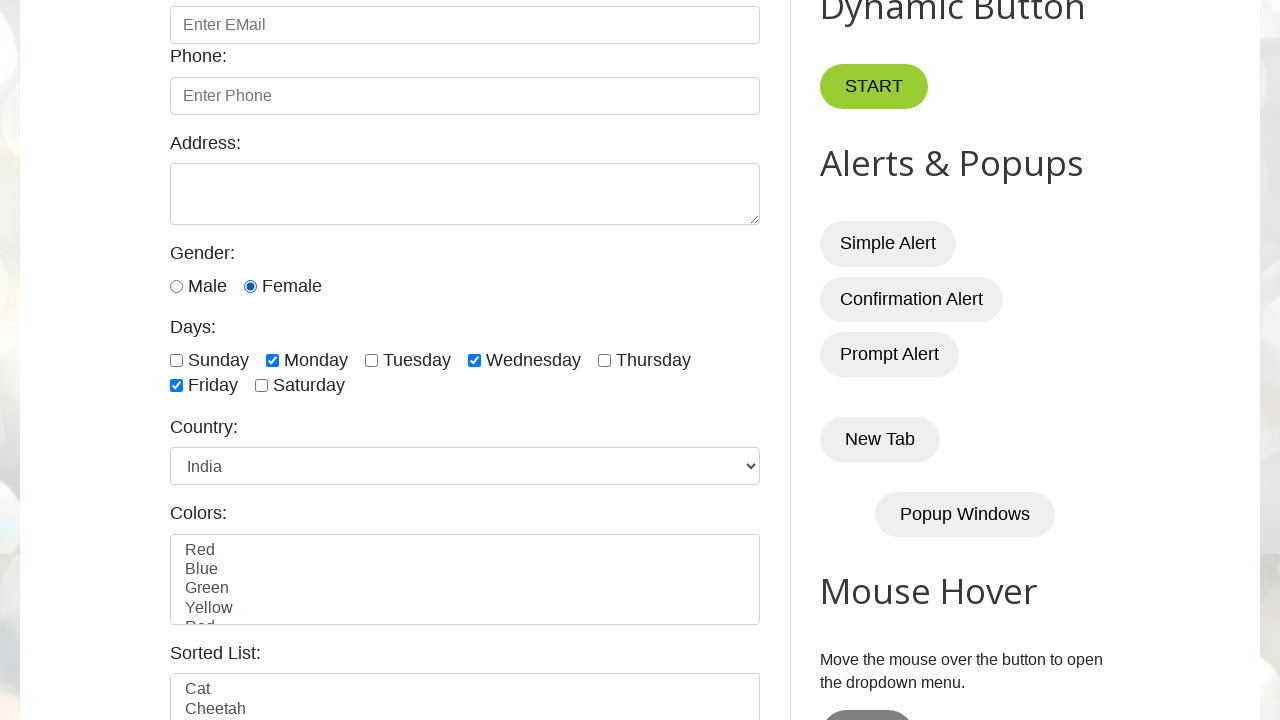

Located colors dropdown
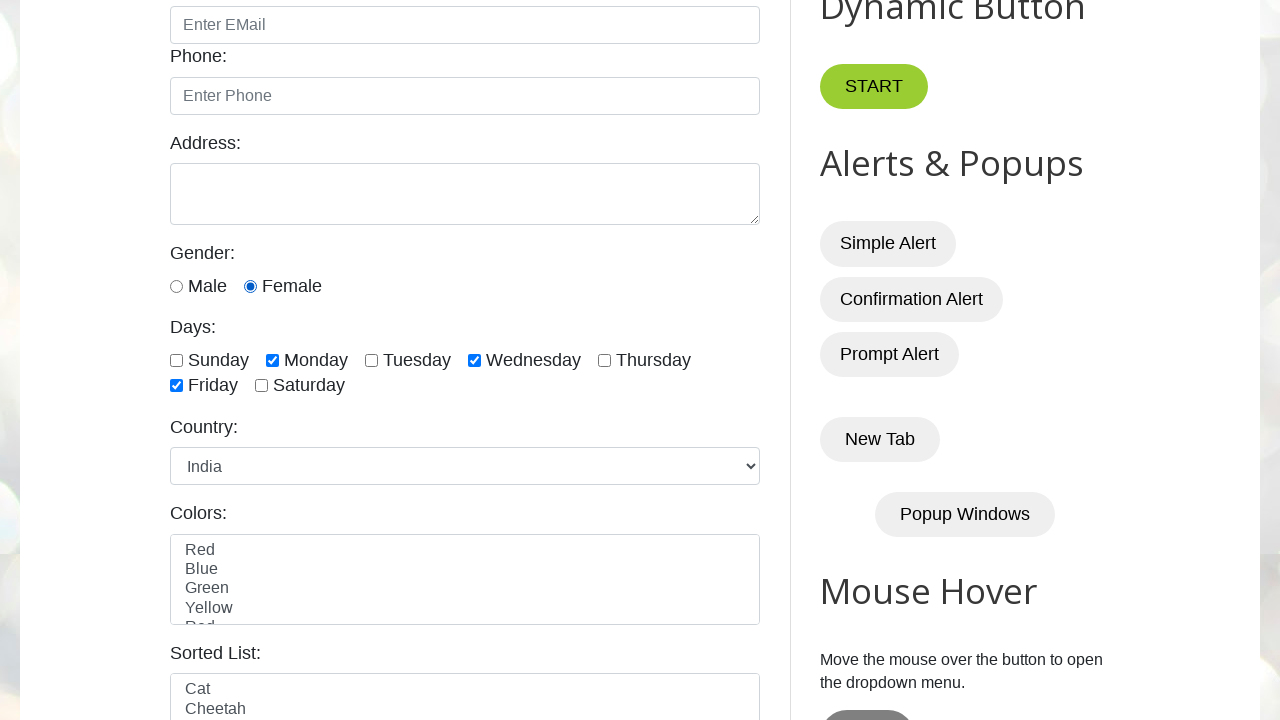

Selected color option at index 2 on select#colors
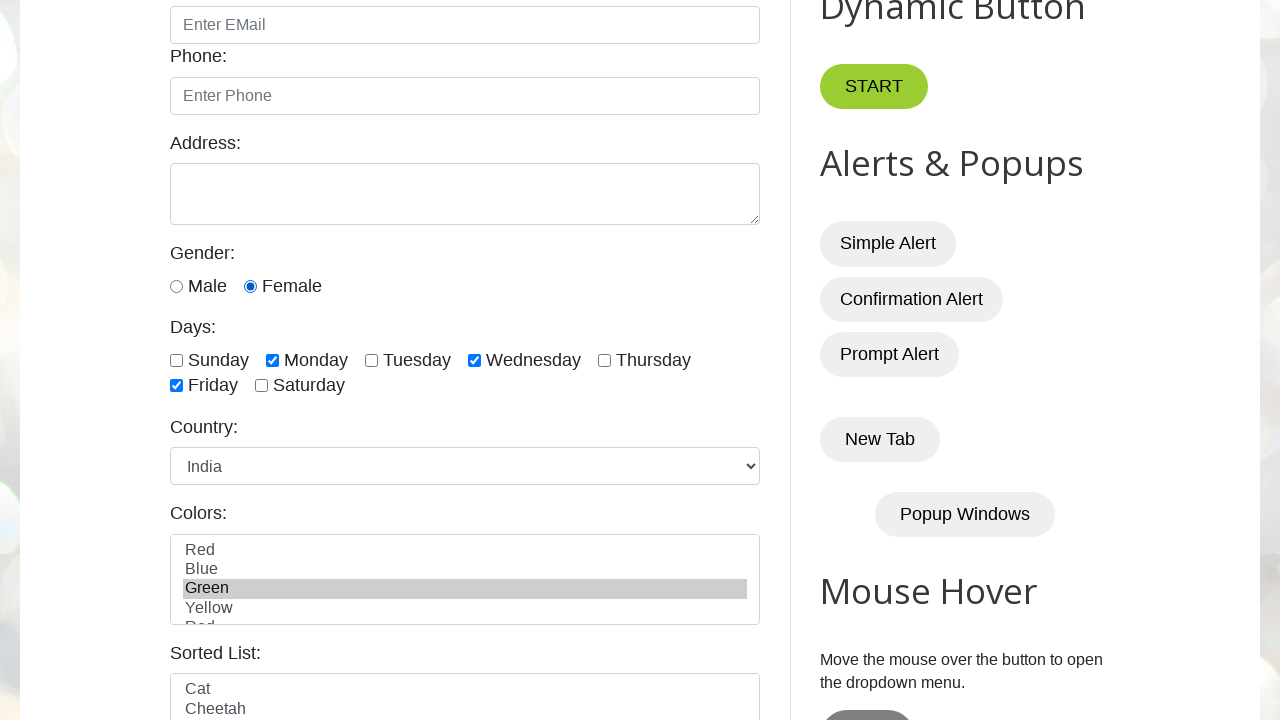

Selected 'Yellow' from colors dropdown on select#colors
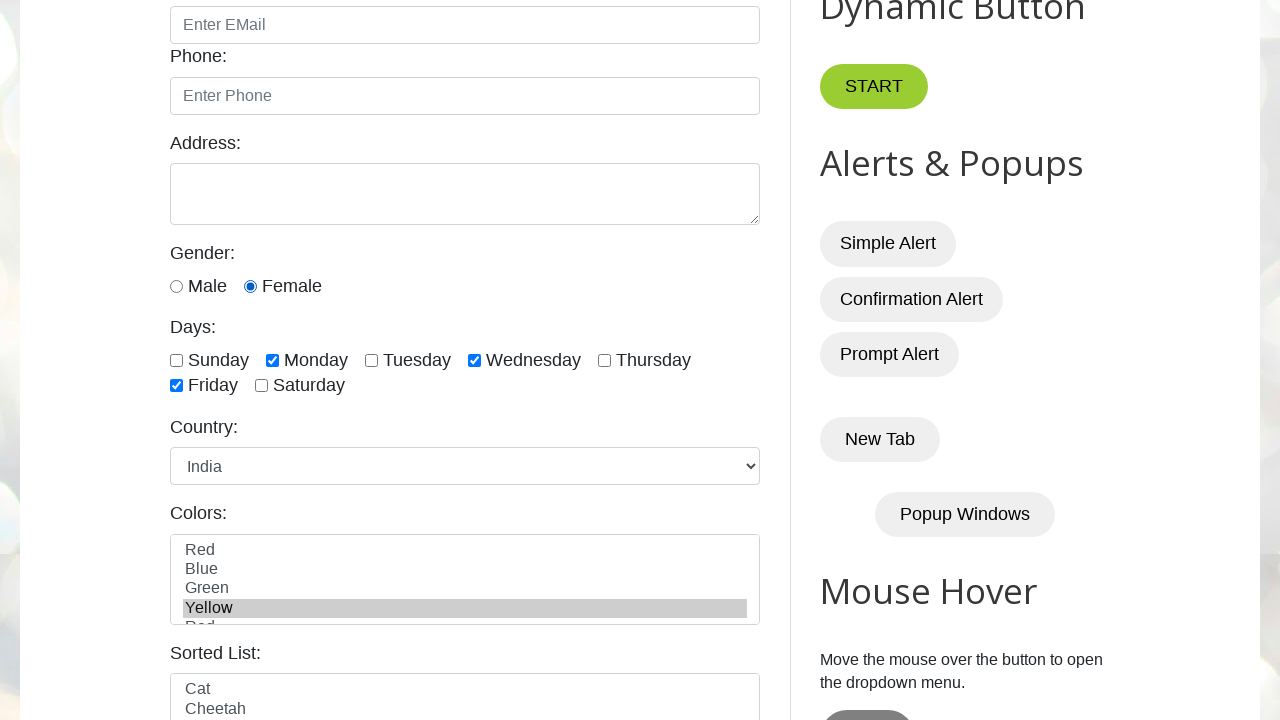

Selected 'red' from colors dropdown by value on select#colors
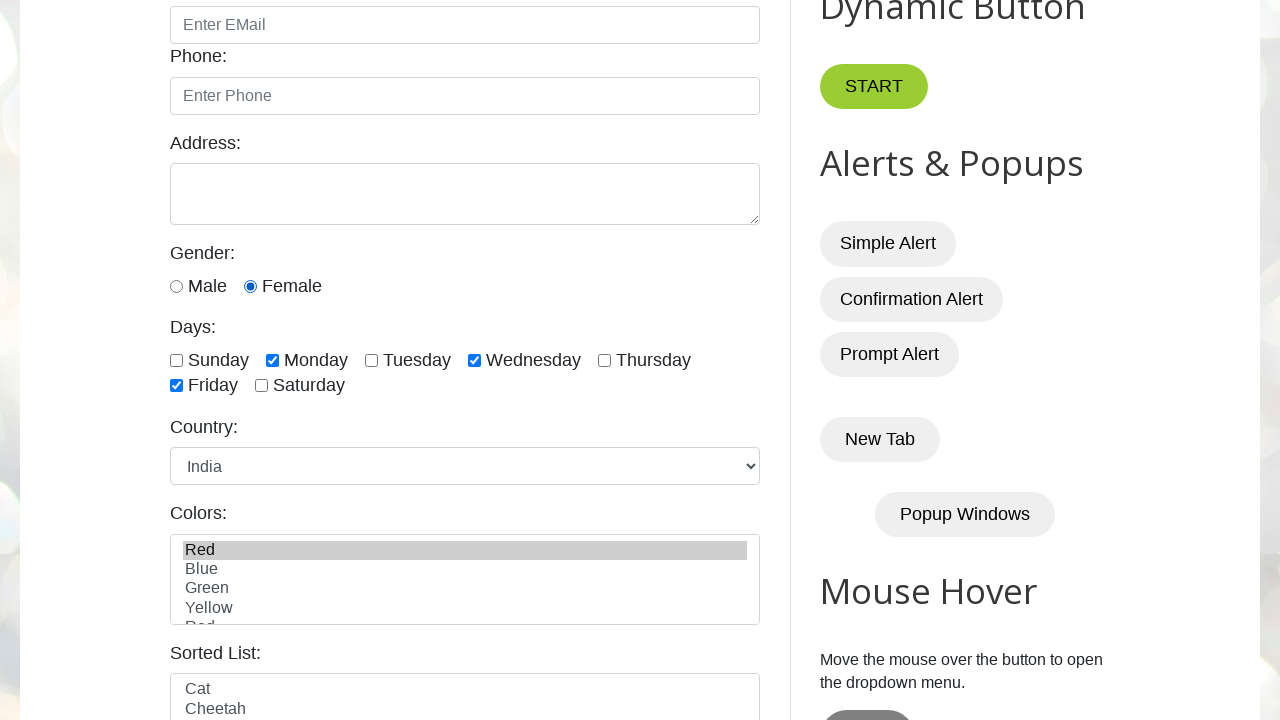

Selected color option at index 1 on select#colors
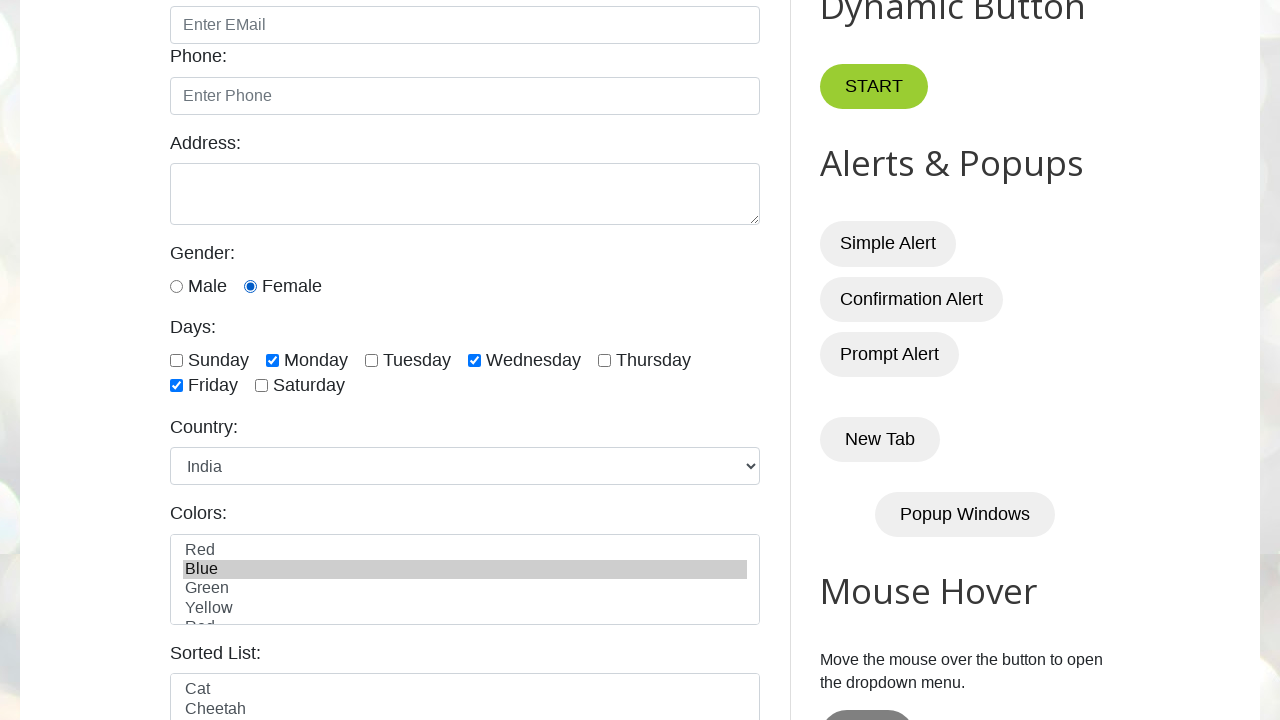

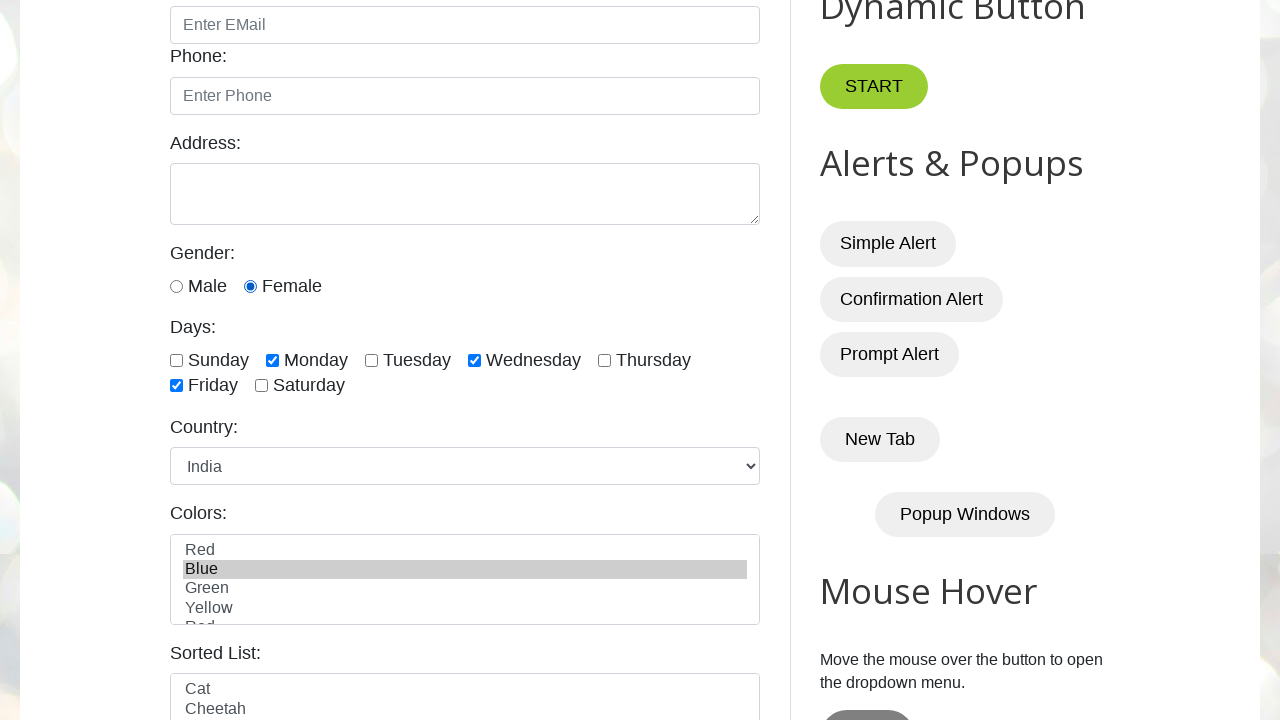